Navigates to the SDET Live website and verifies the page loads by checking the title is present

Starting URL: https://sdet.live

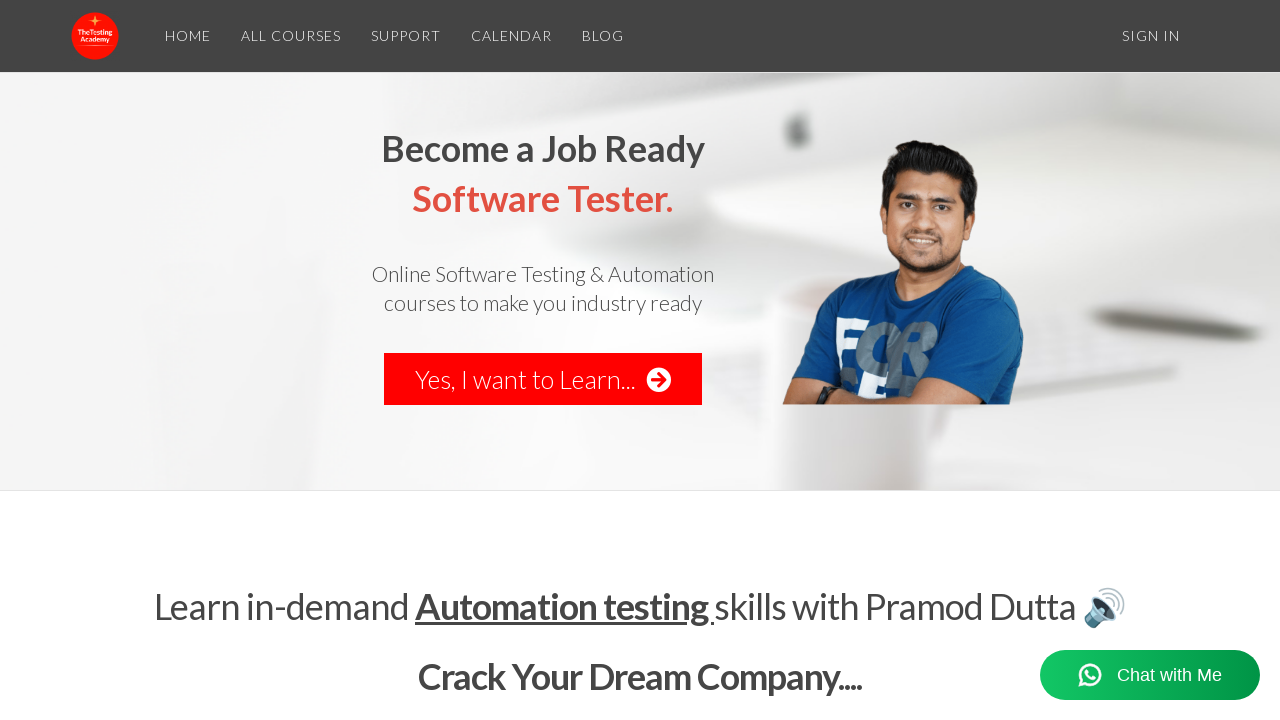

Navigated to https://sdet.live
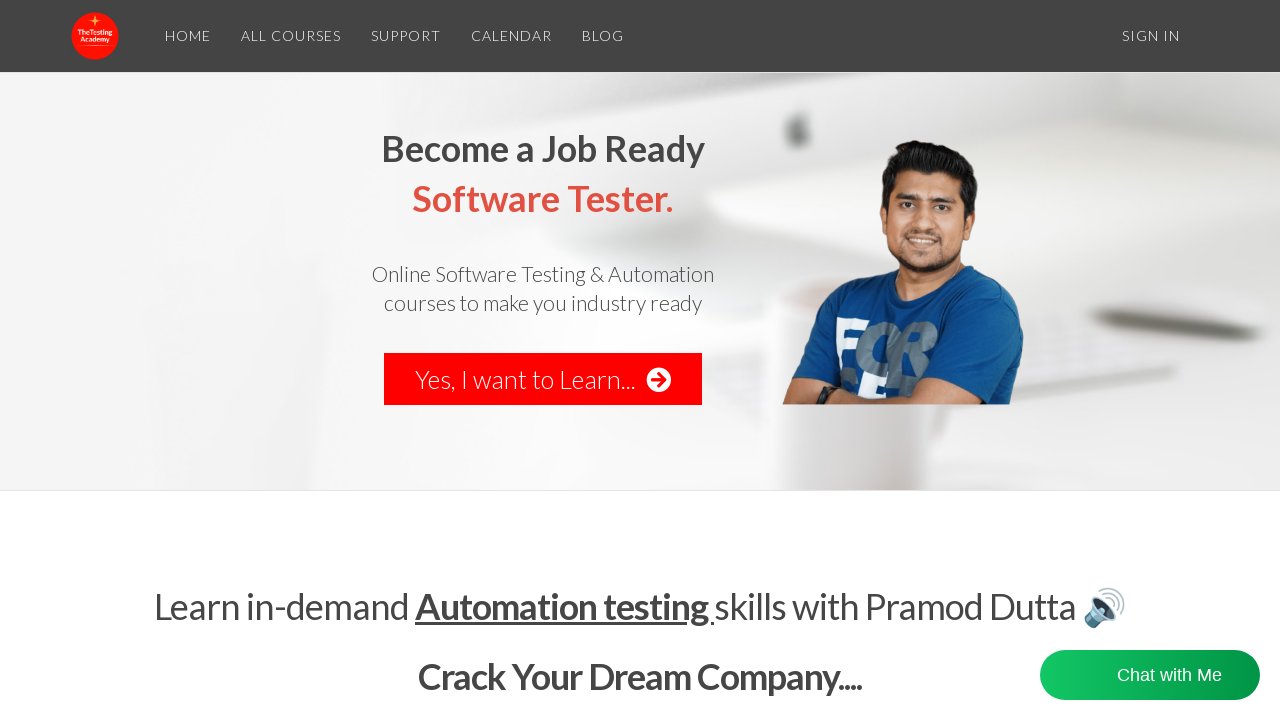

Page loaded with domcontentloaded state
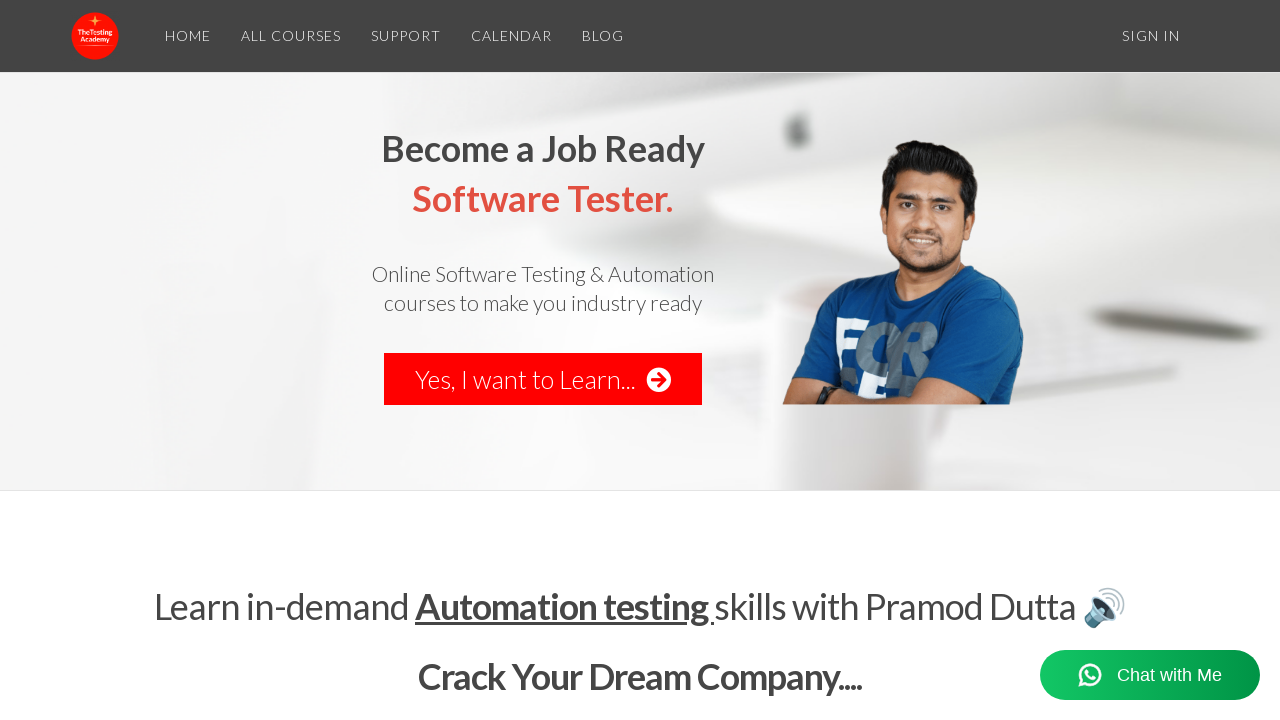

Retrieved page title: 'Learn Software Testing &amp; Test Automation'
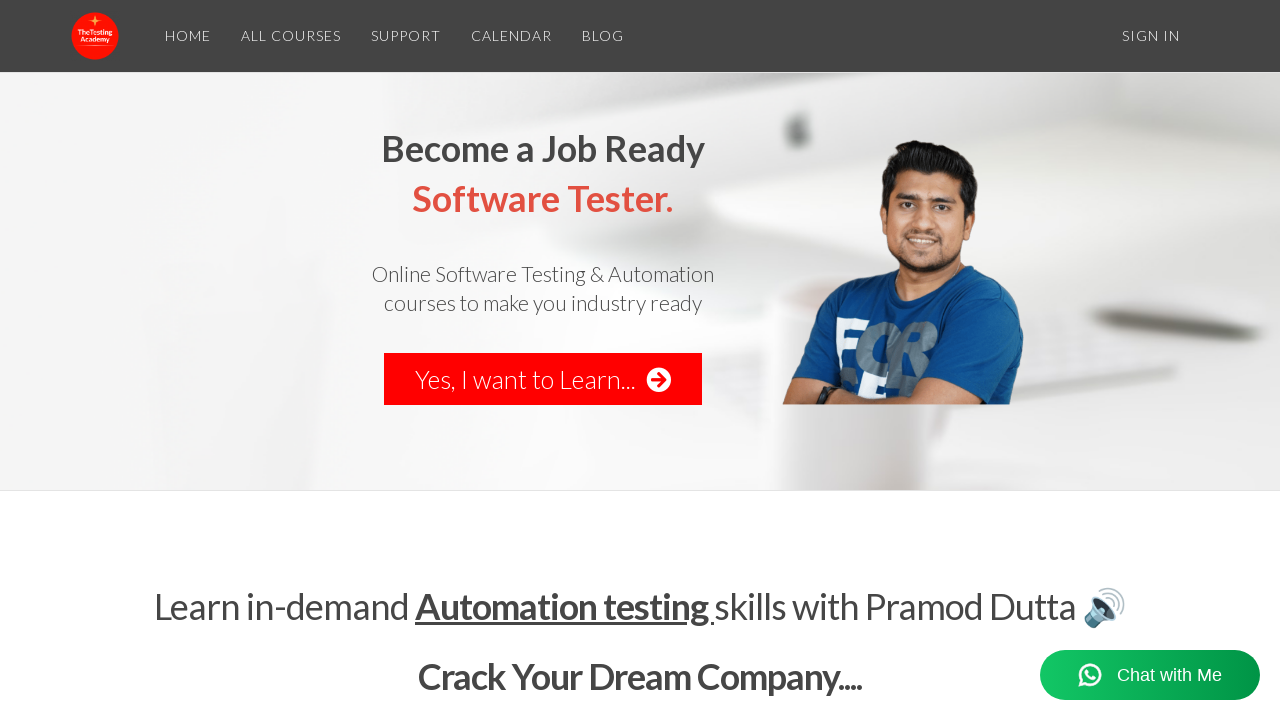

Verified that page title is present and not empty
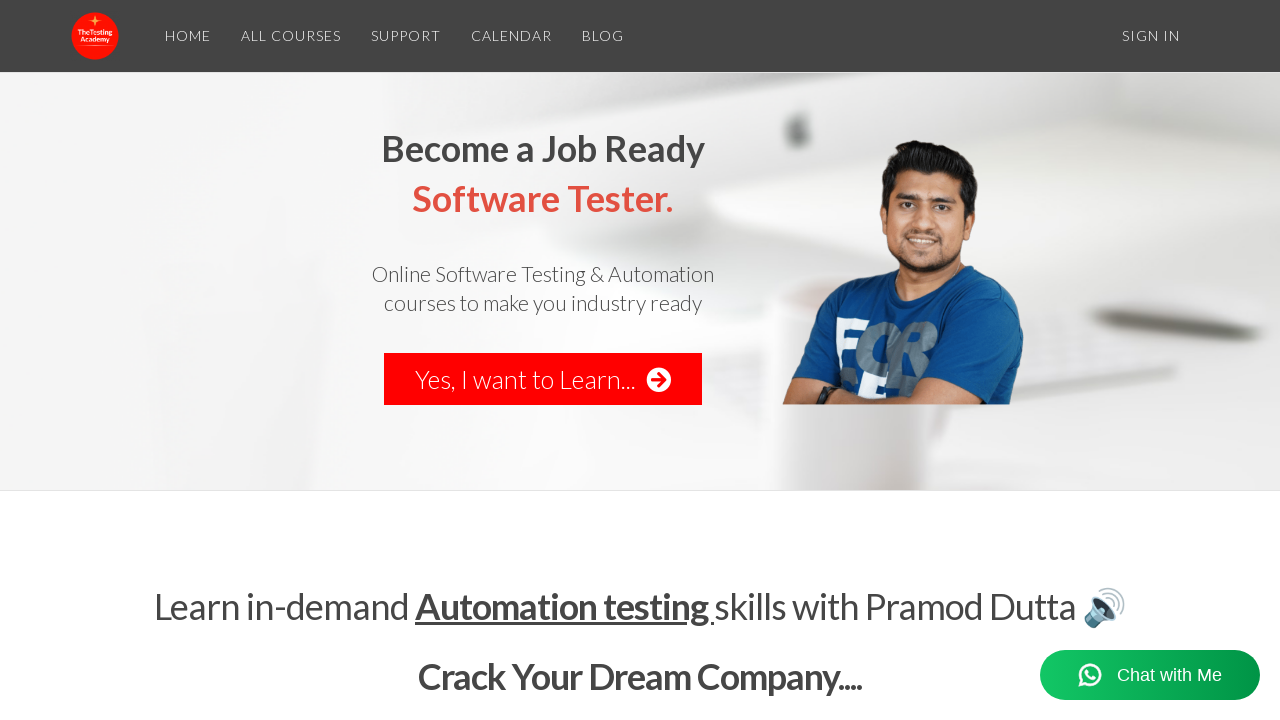

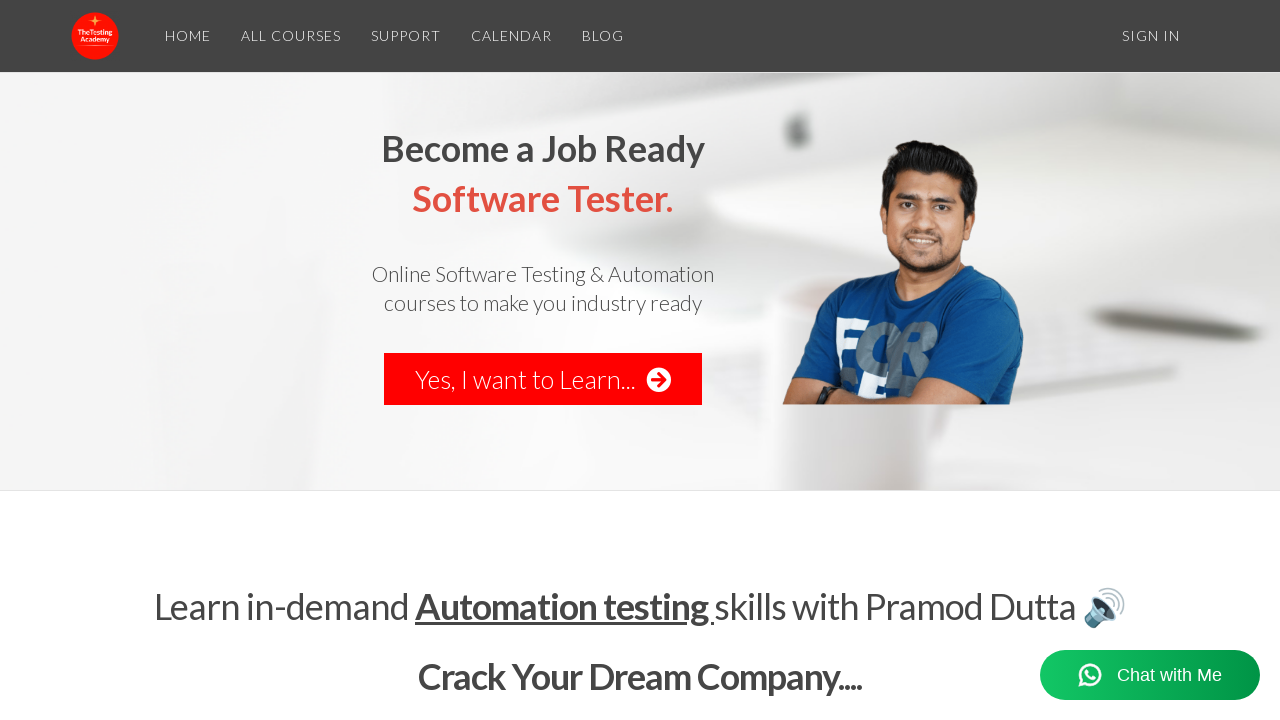